Clicks on the Signup/Login link and verifies the signup form is displayed

Starting URL: http://automationexercise.com

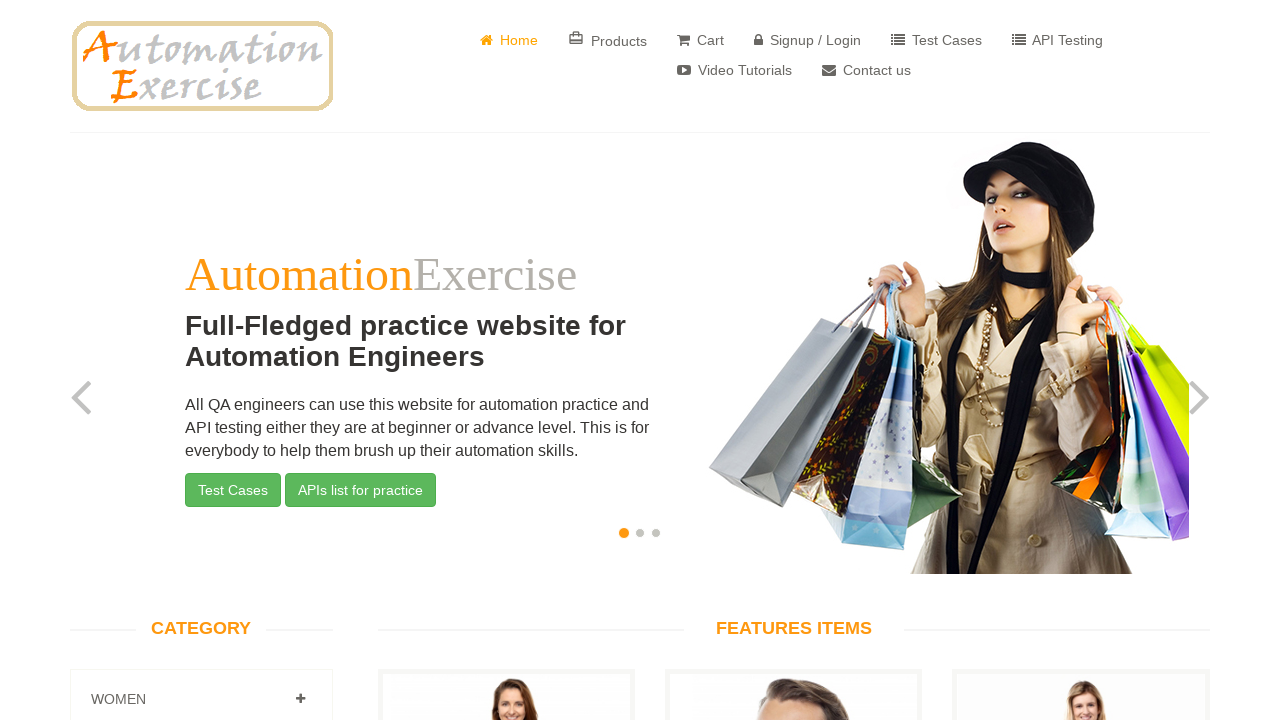

Clicked on 'Signup / Login' link at (808, 40) on text=Signup / Login
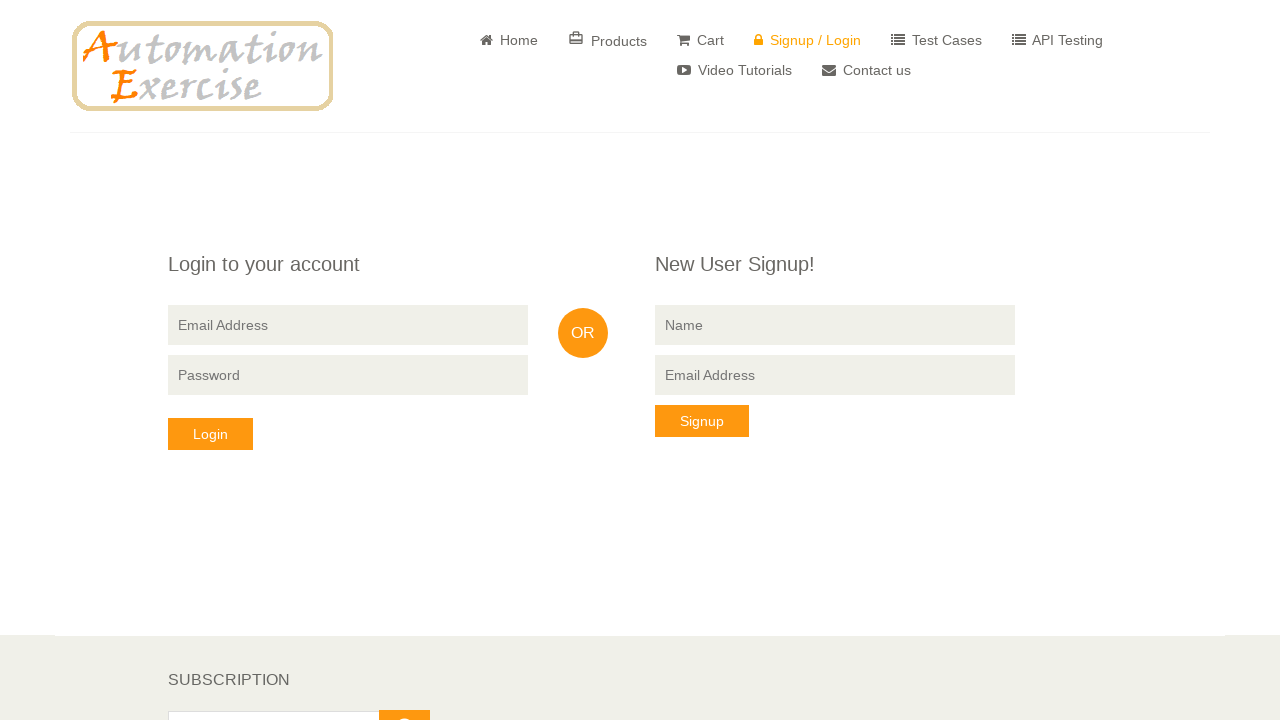

Signup form displayed with 'New User Signup!' heading
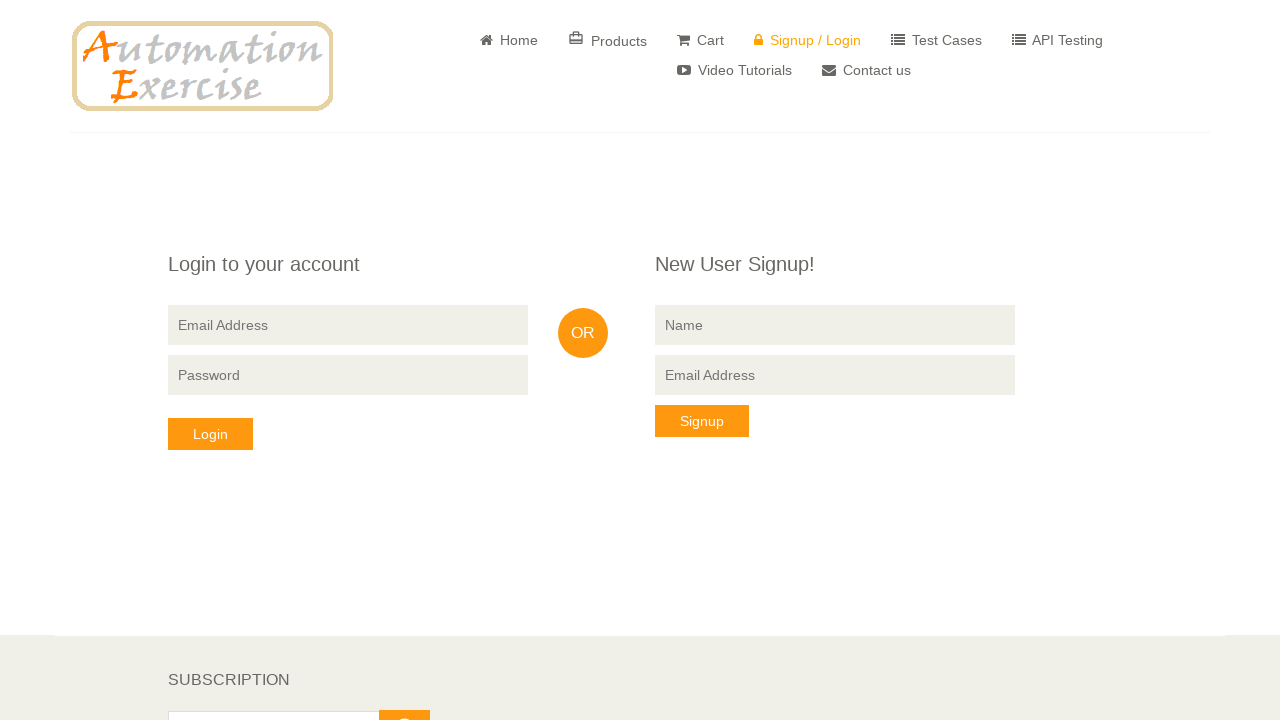

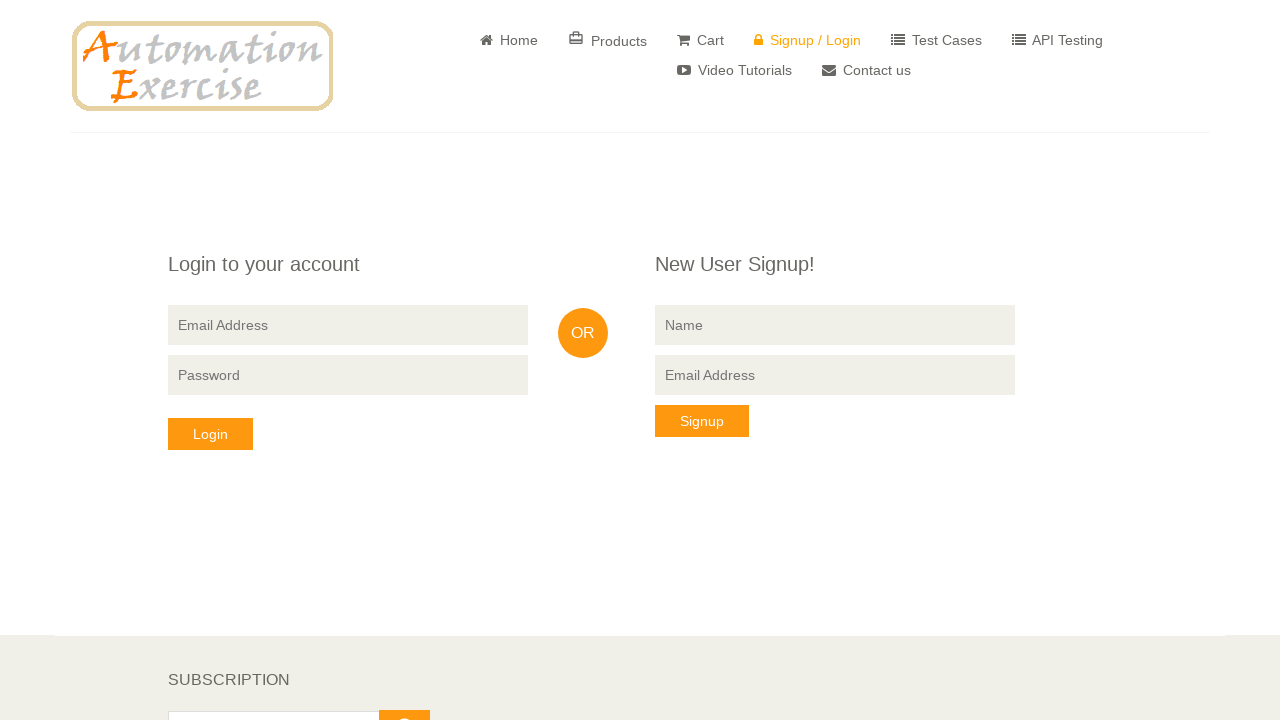